Tests a registration form by filling all required fields and submitting the form, then verifying the success message

Starting URL: http://suninjuly.github.io/registration1.html

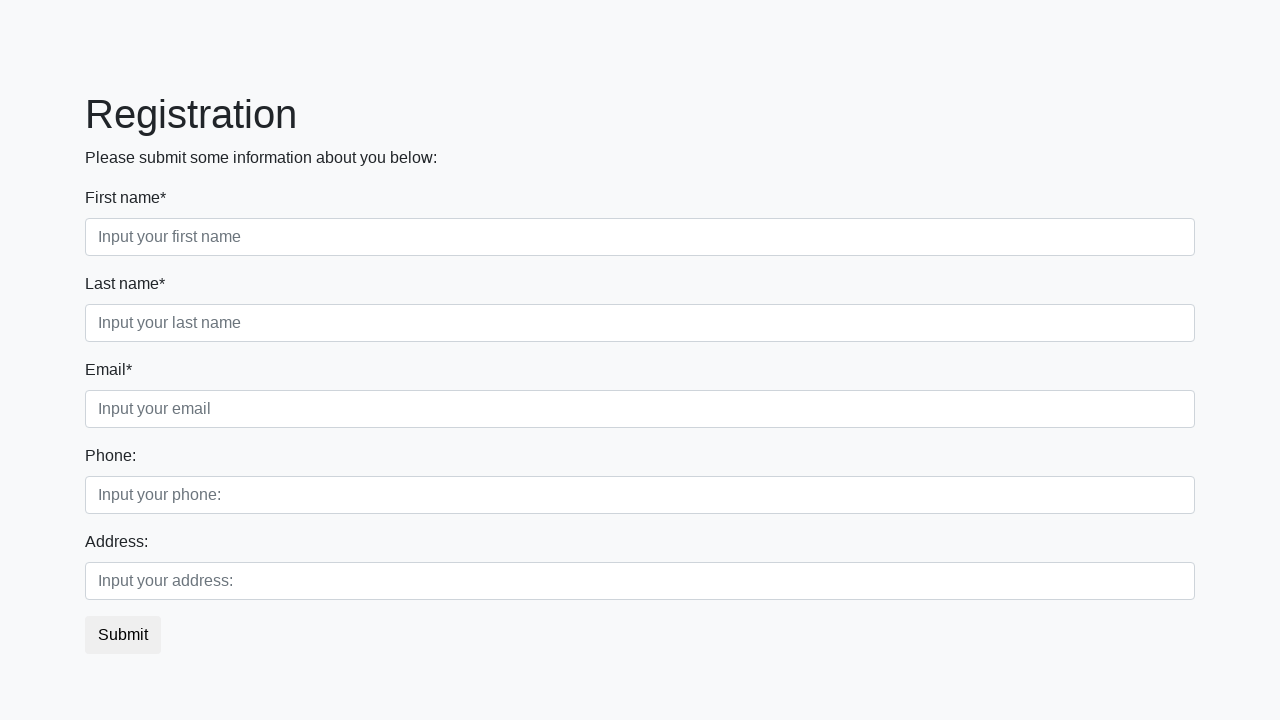

Filled a required field with 'TestValue' on input[required] >> nth=0
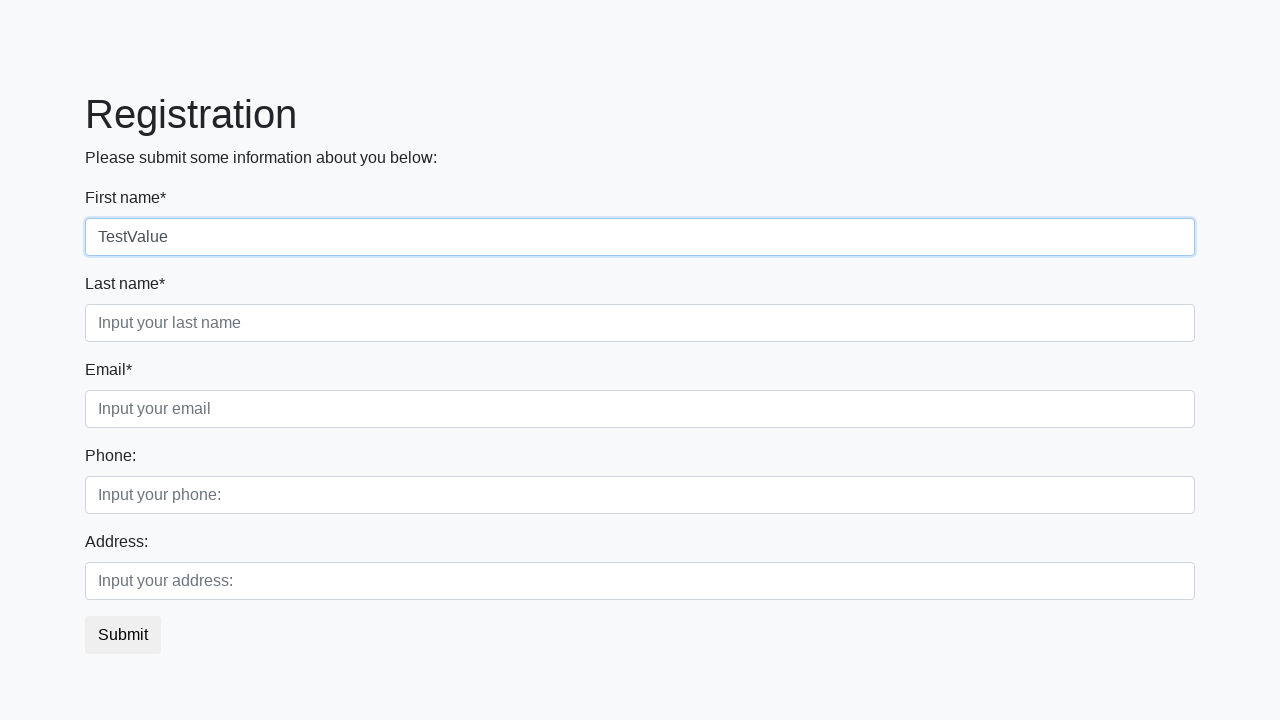

Filled a required field with 'TestValue' on input[required] >> nth=1
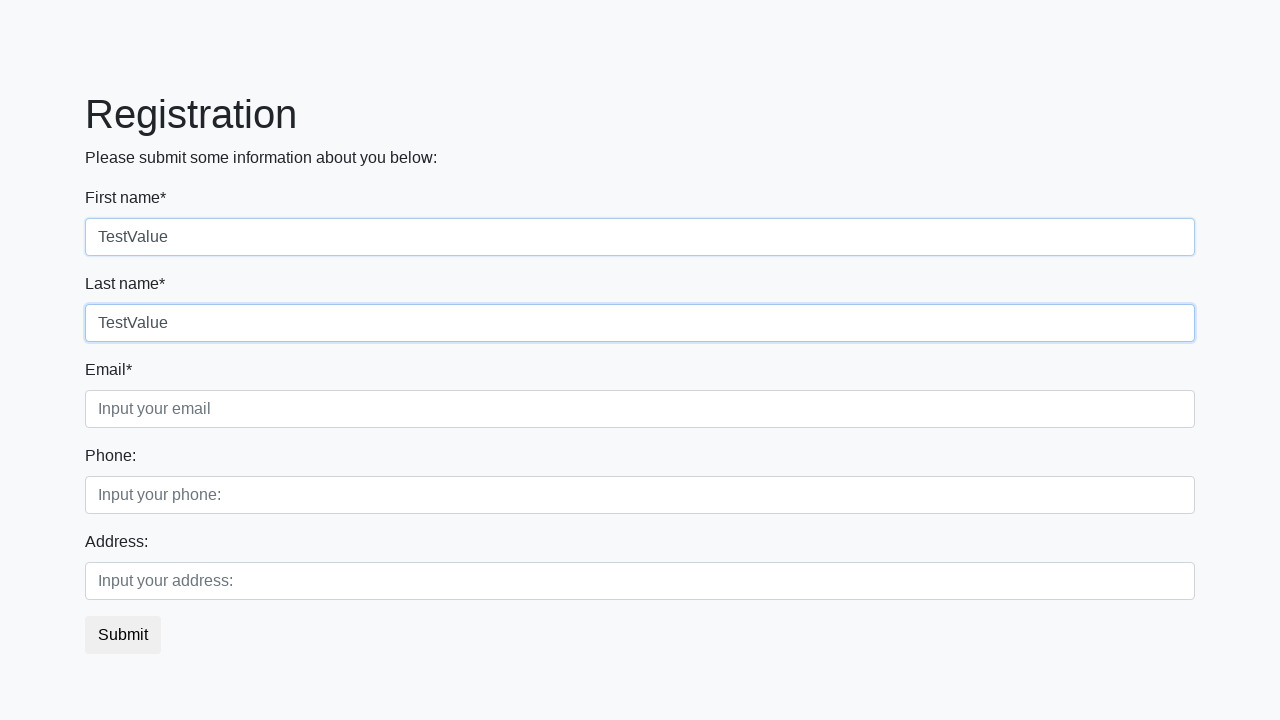

Filled a required field with 'TestValue' on input[required] >> nth=2
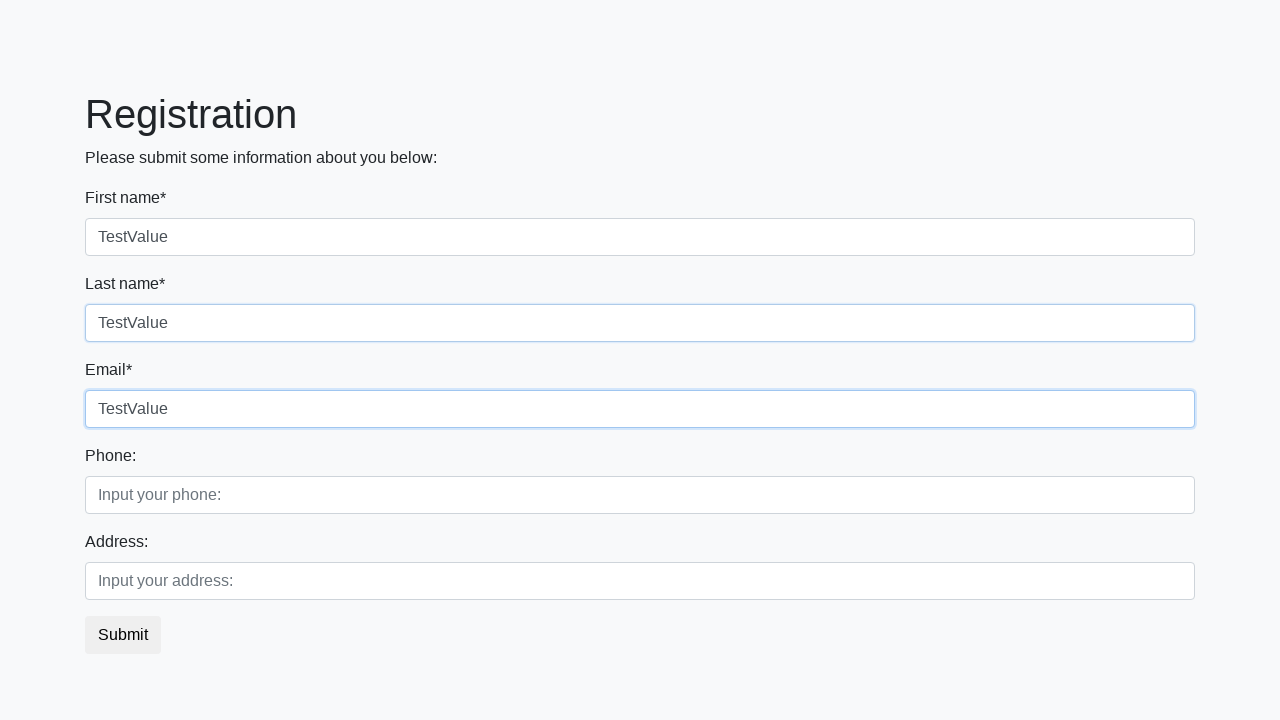

Clicked submit button to register at (123, 635) on button.btn
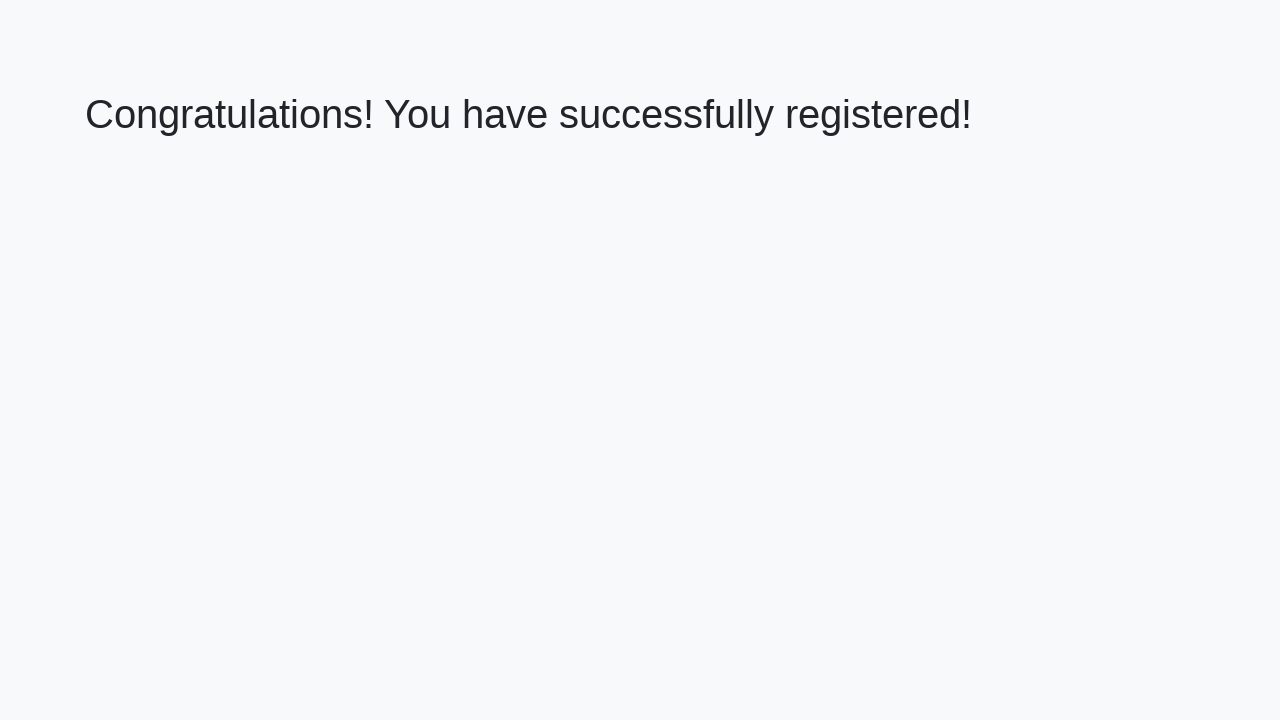

Success message heading loaded
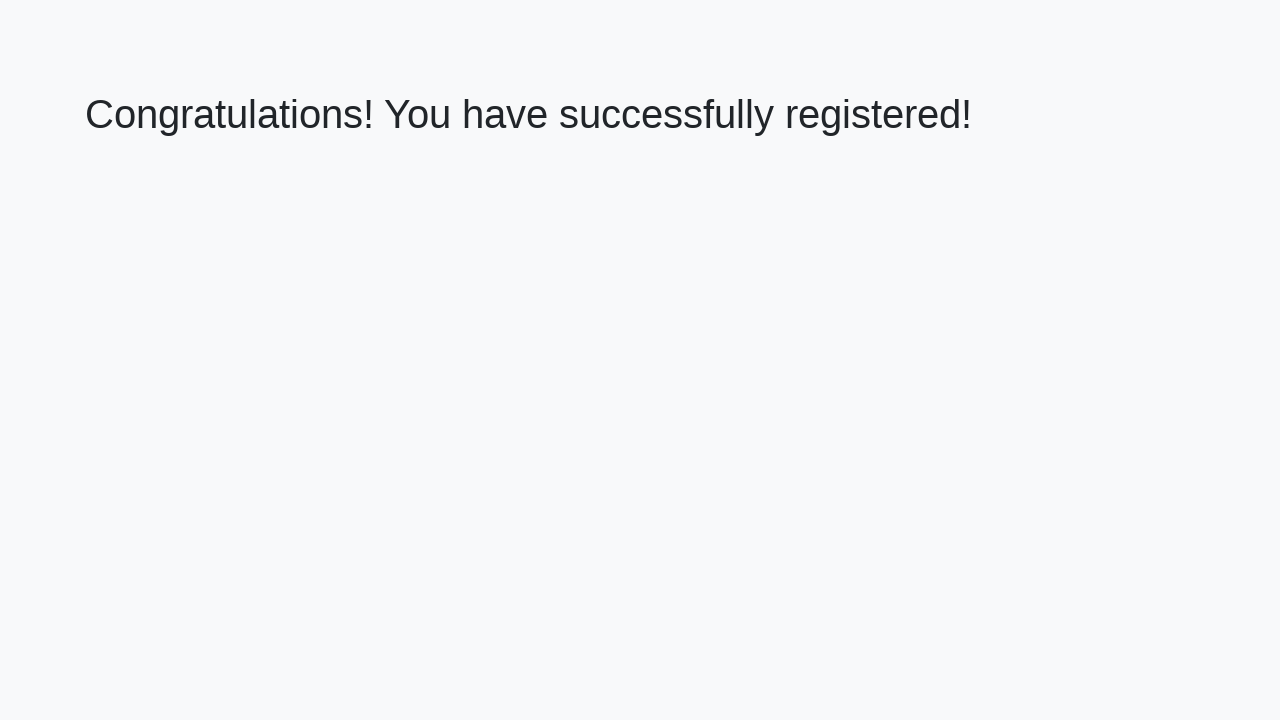

Retrieved success message text
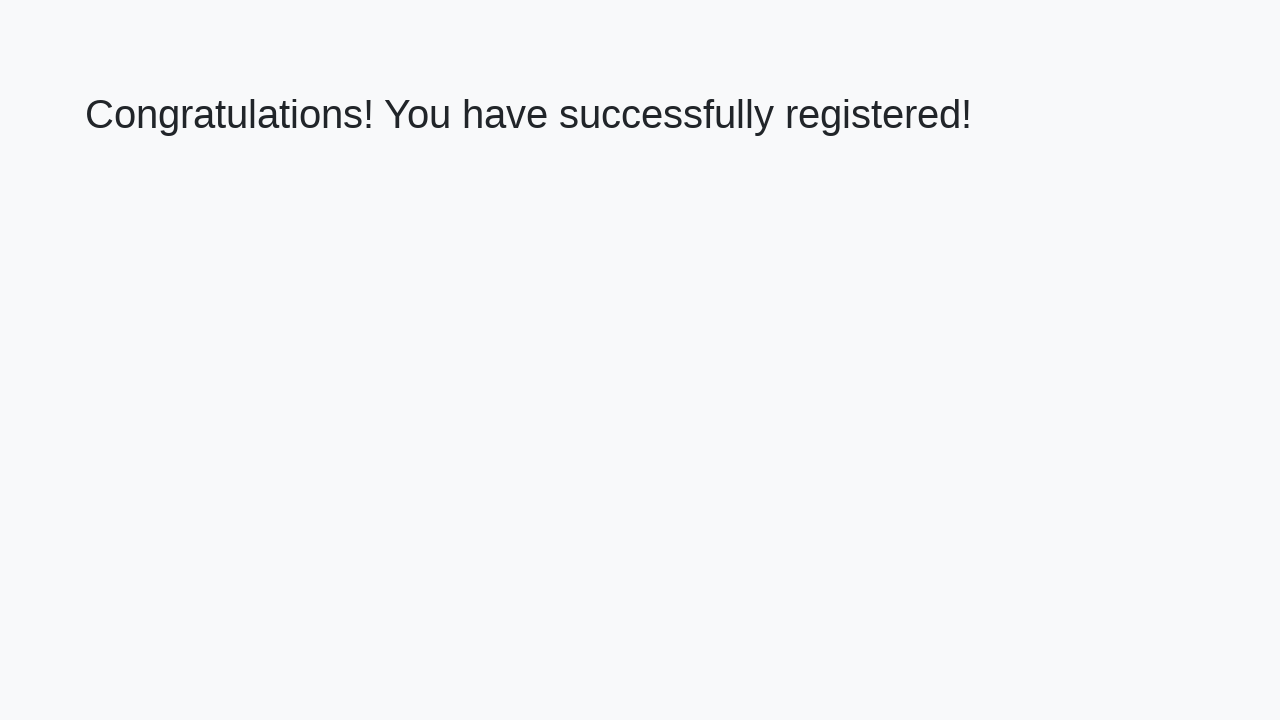

Verified success message: 'Congratulations! You have successfully registered!'
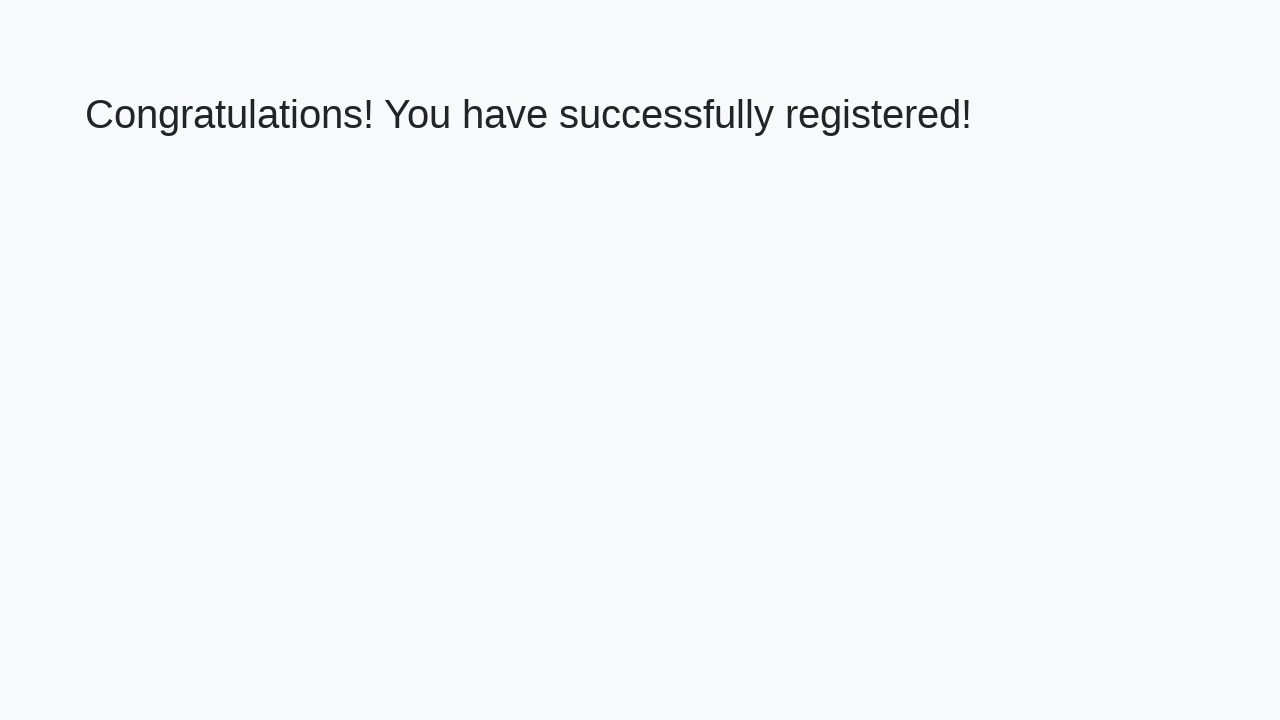

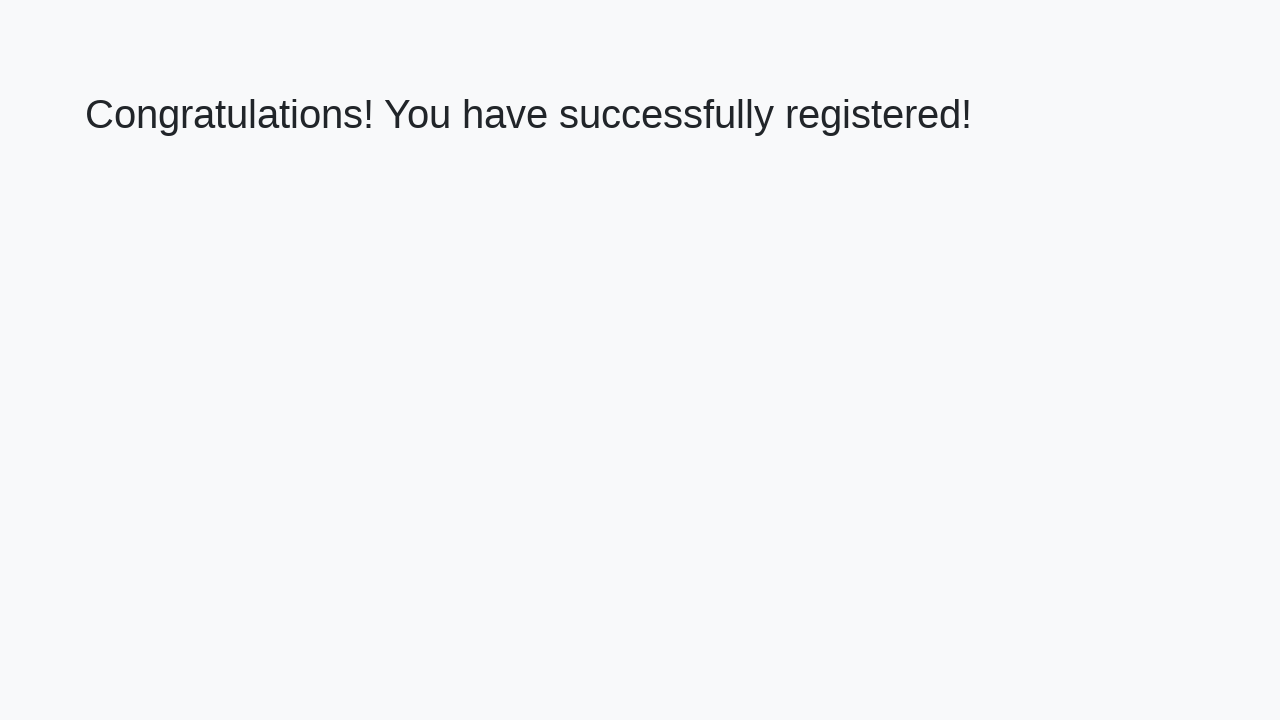